Tests unchecking both checkboxes on the page, ensuring they can be deselected

Starting URL: https://the-internet.herokuapp.com/

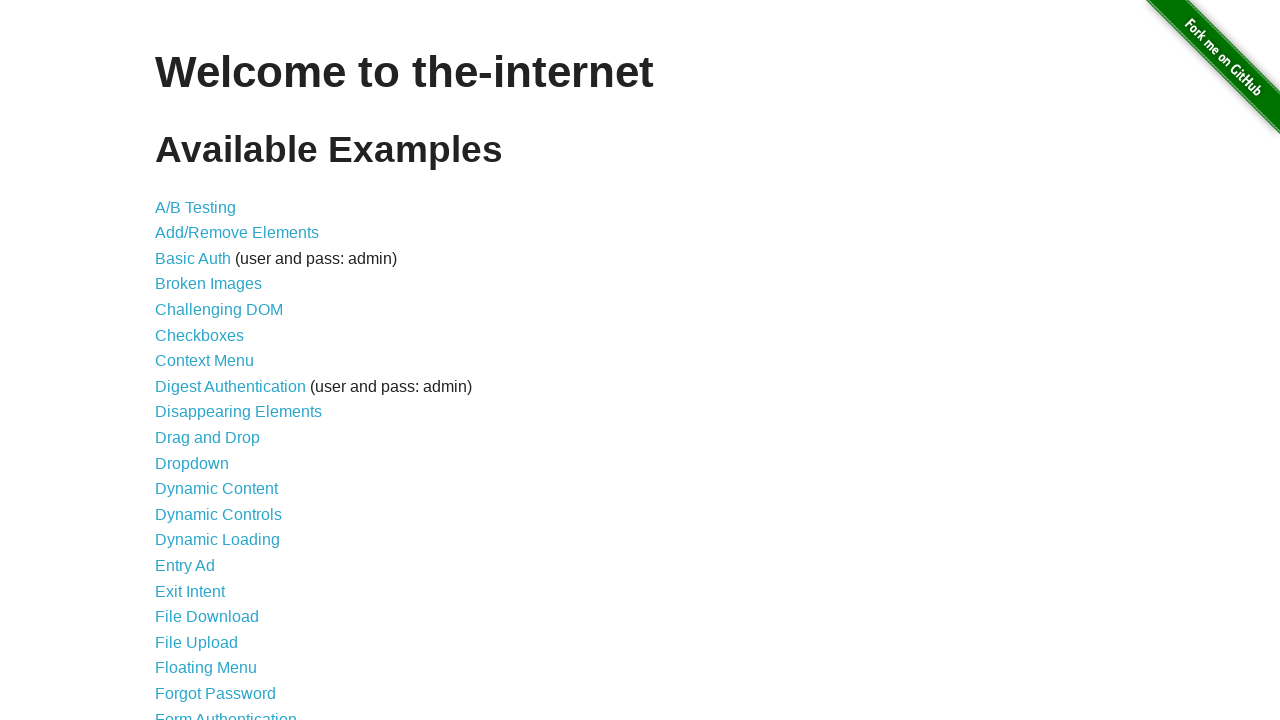

Waited for page heading to load
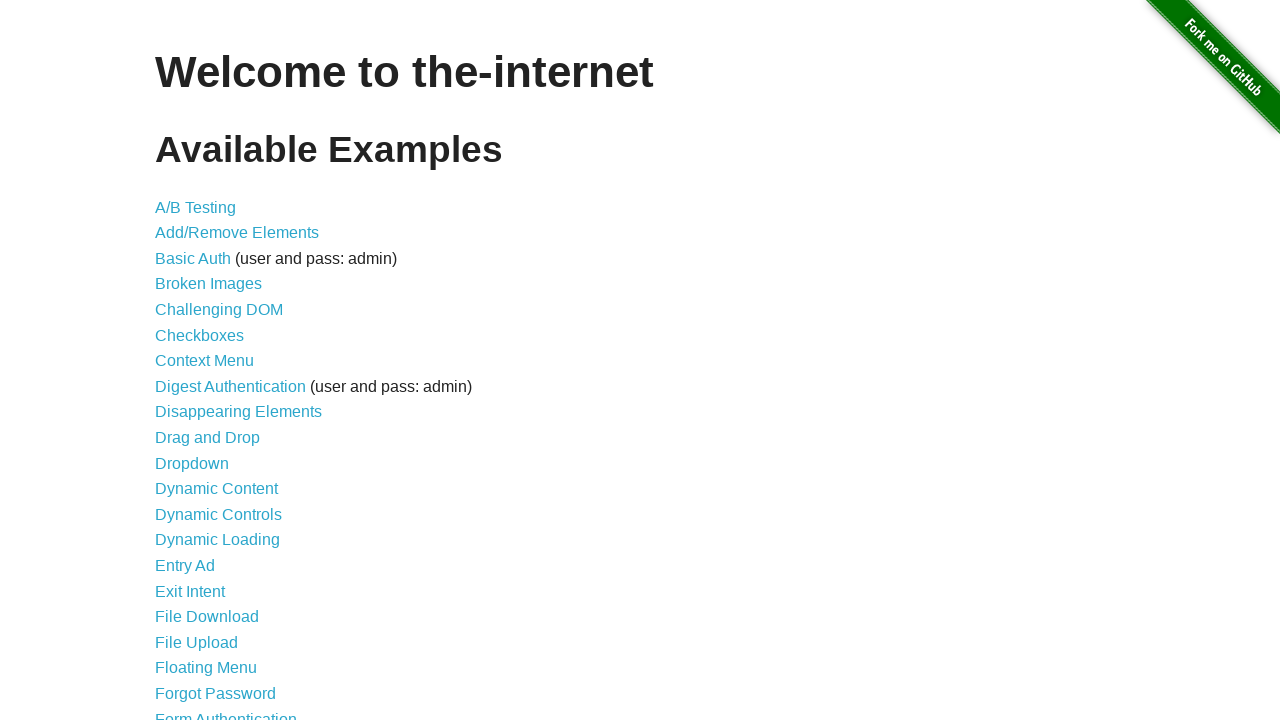

Clicked on Checkboxes link to navigate to checkboxes page at (200, 335) on xpath=//a[normalize-space()='Checkboxes']
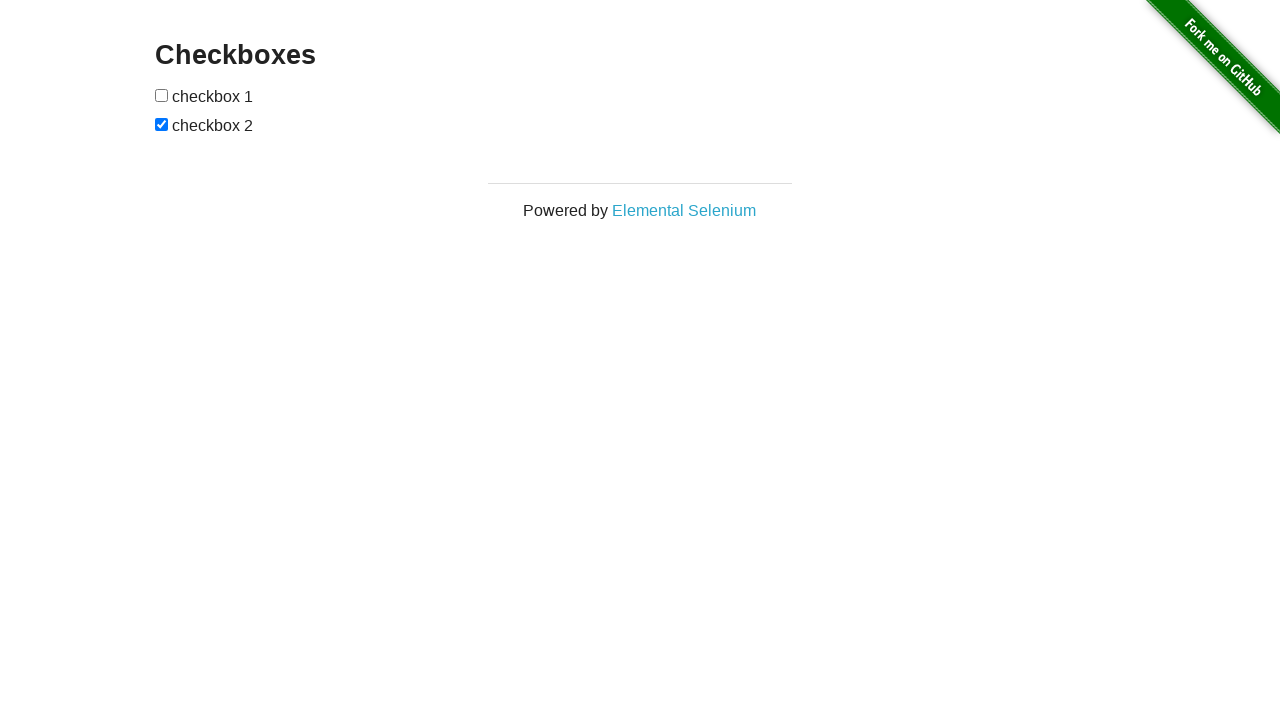

Waited for checkboxes to load on the page
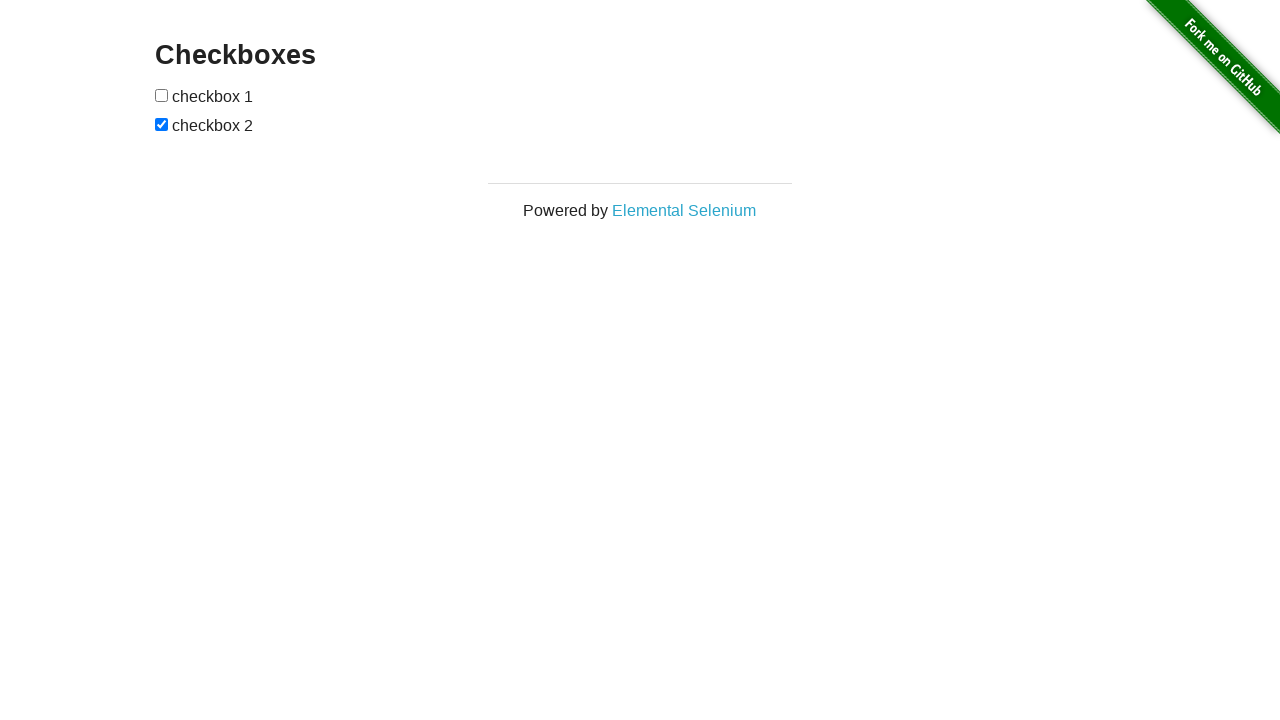

Located all checkbox elements on the page
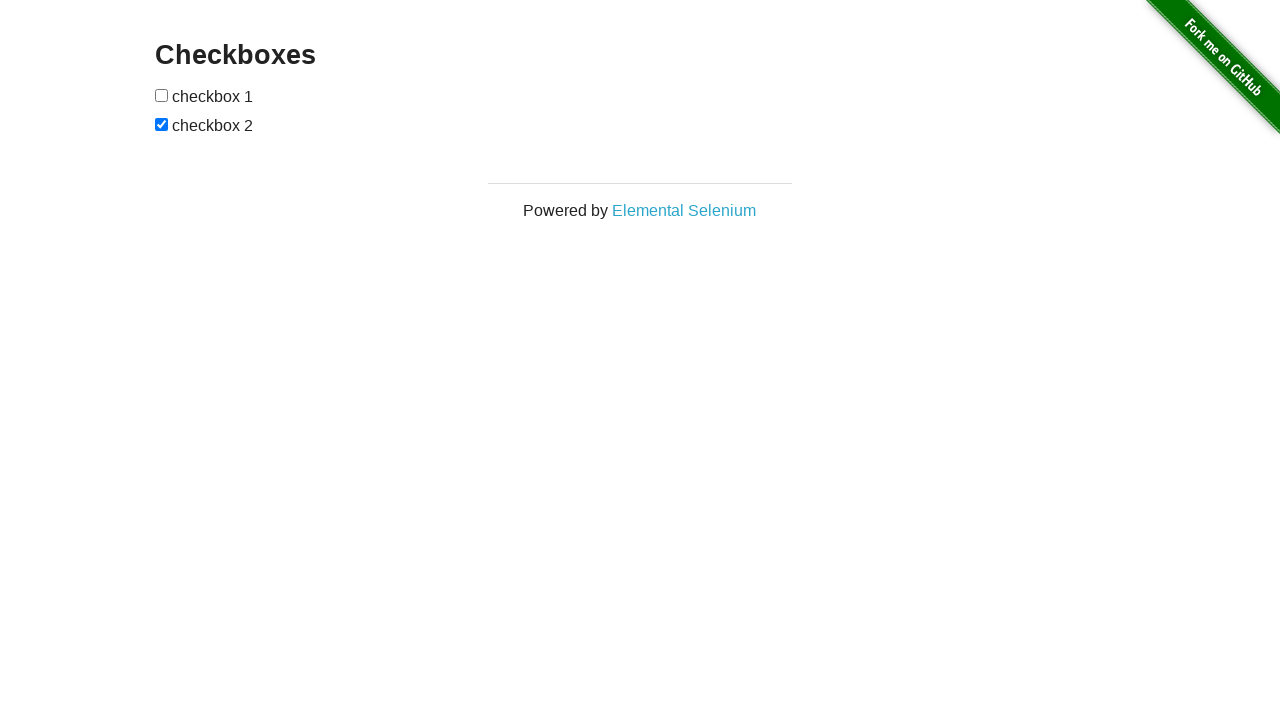

Unchecked the second checkbox at (162, 124) on input[type='checkbox'] >> nth=1
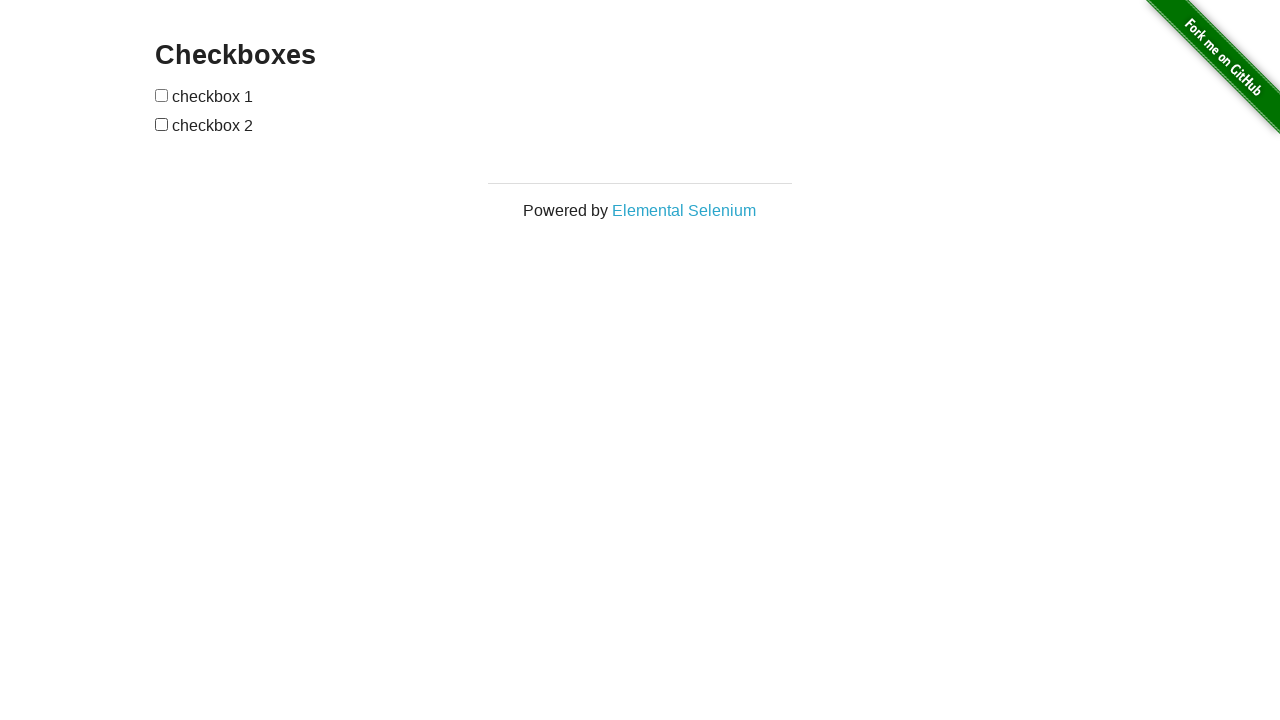

Verified that the first checkbox is unchecked
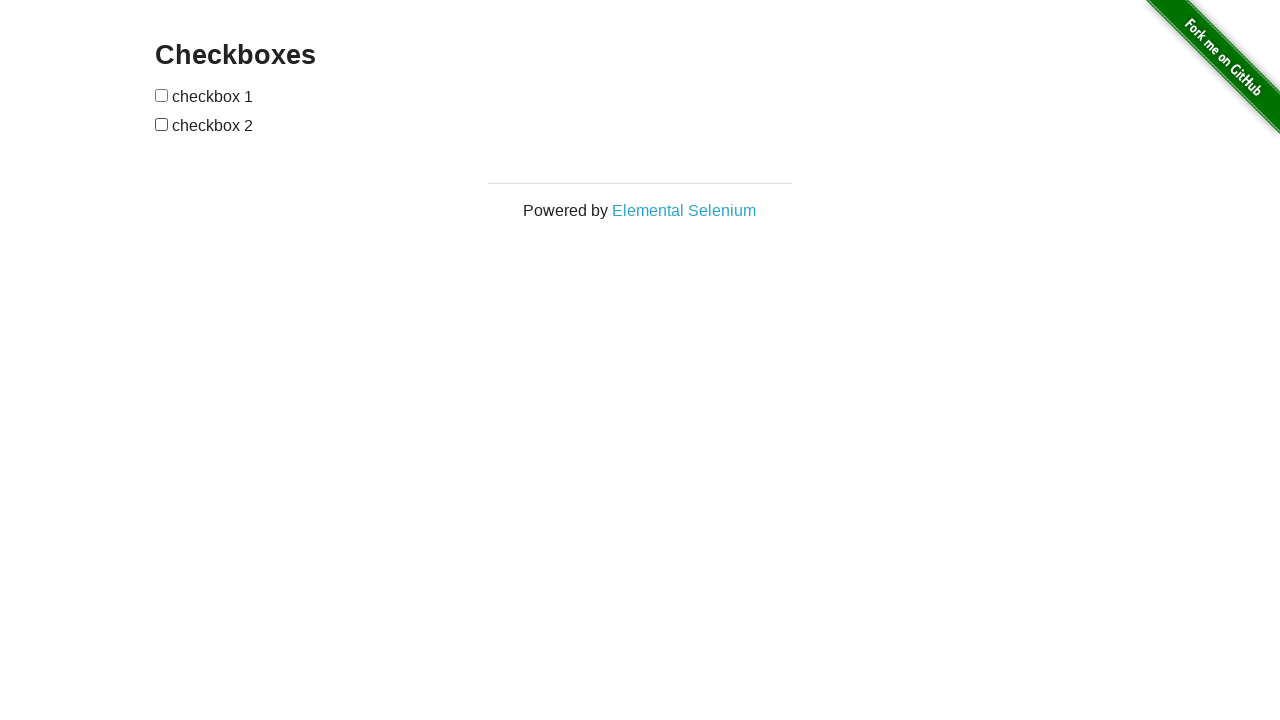

Verified that the second checkbox is unchecked
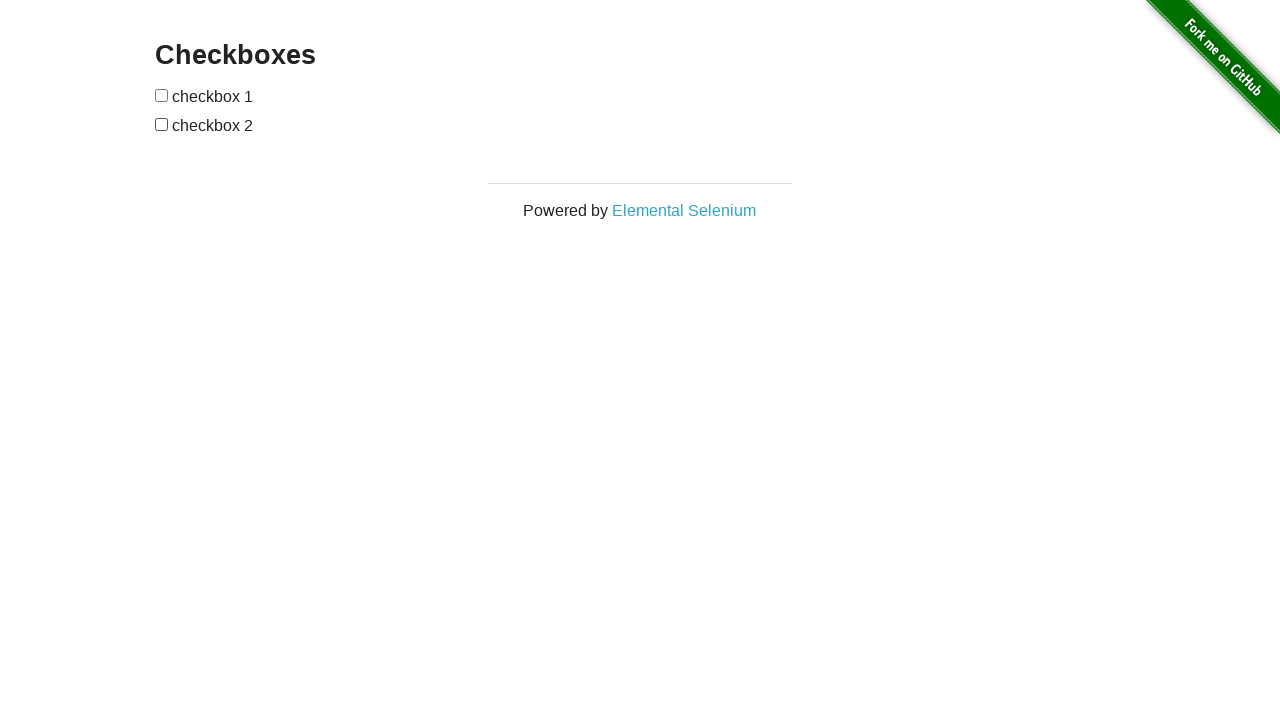

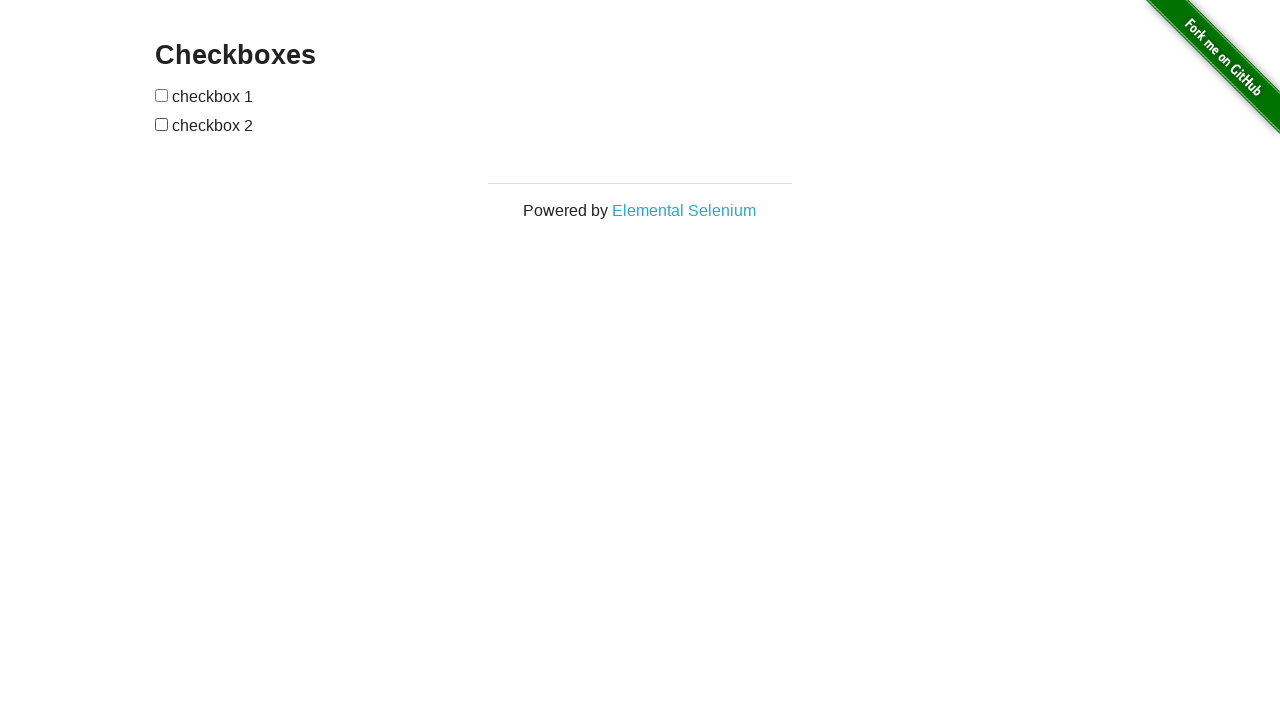